Tests modal interaction by verifying a modal is visible on page load, clicking the close button, and confirming the modal becomes hidden

Starting URL: https://the-internet.herokuapp.com/entry_ad

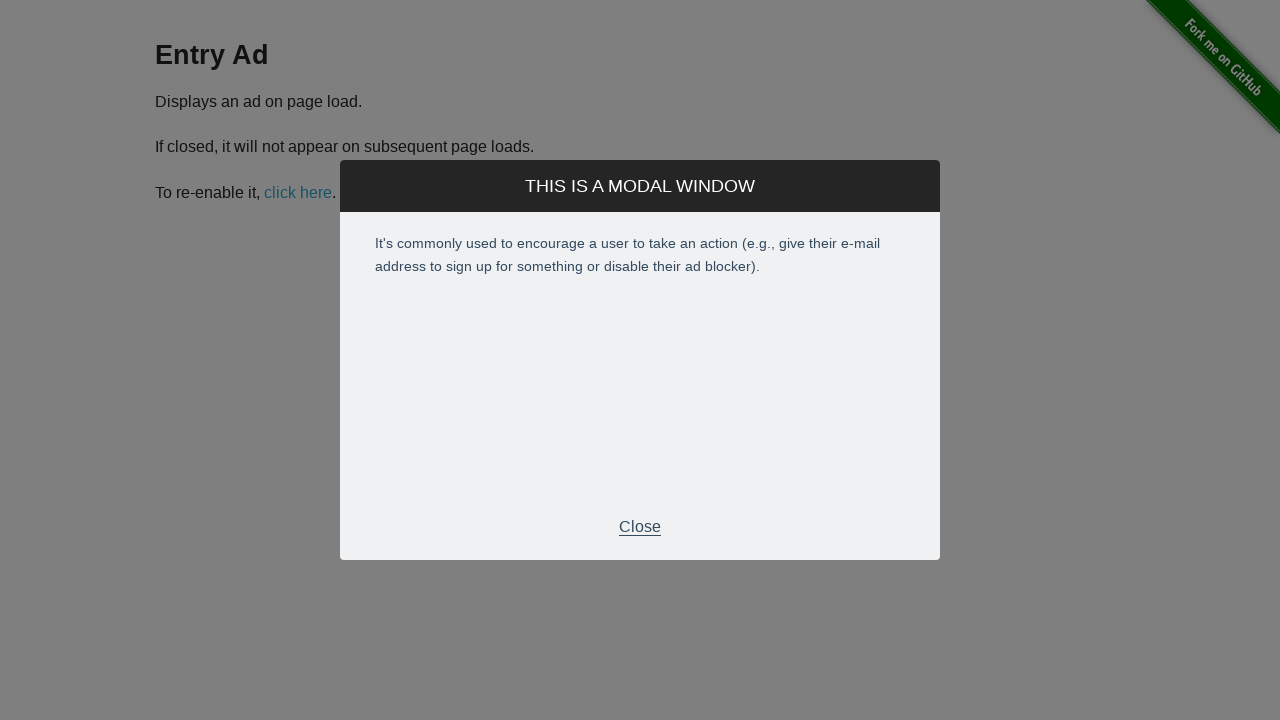

Modal became visible on page load
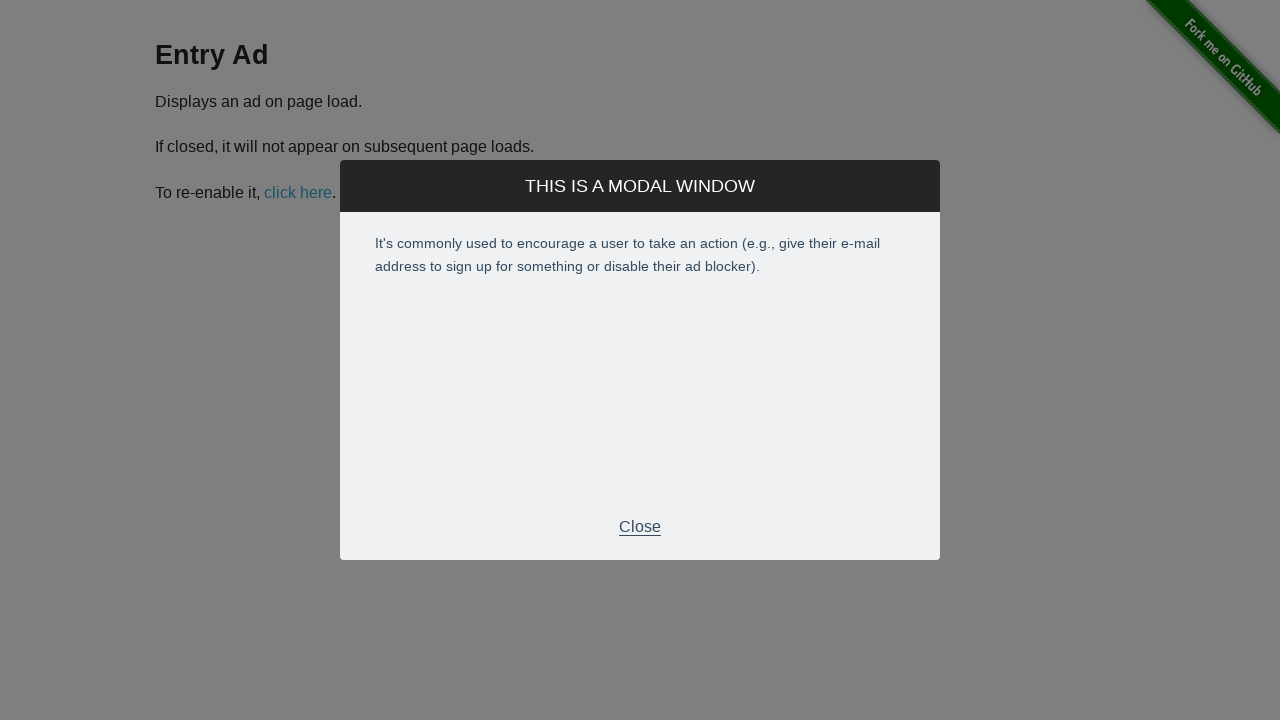

Clicked the close button in modal footer at (640, 527) on .modal >> .modal-footer p
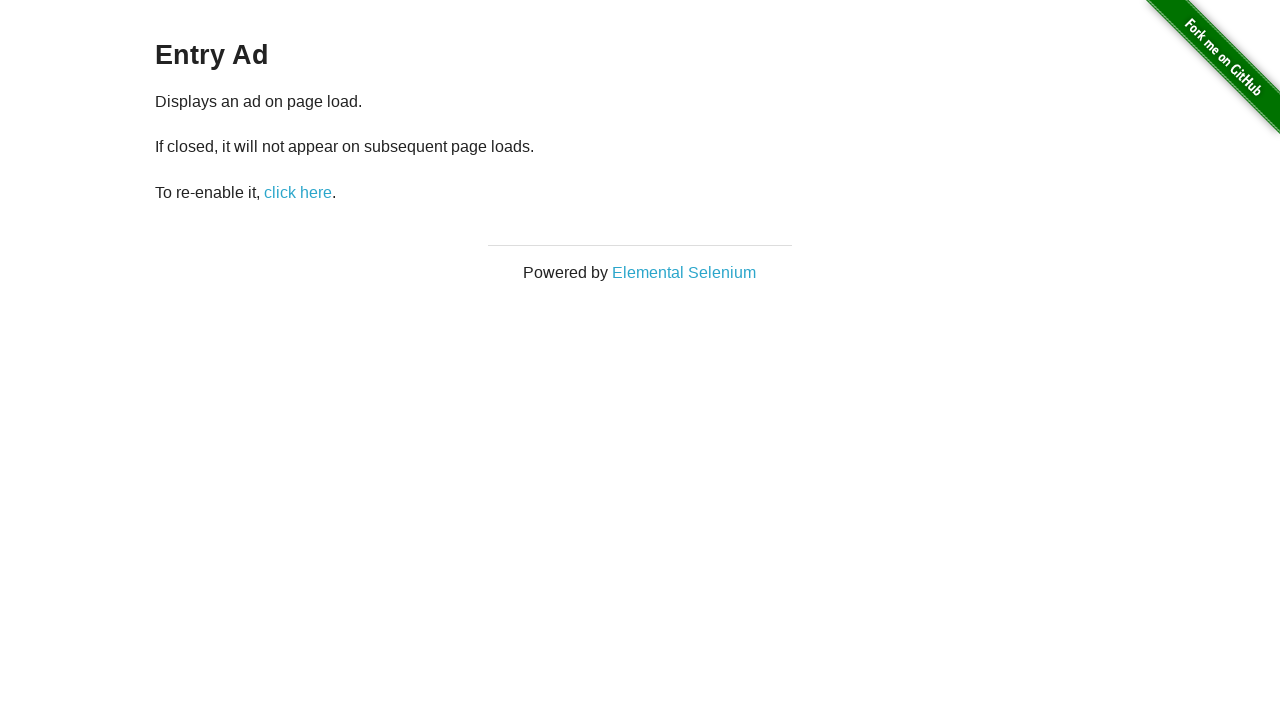

Modal became hidden after clicking close button
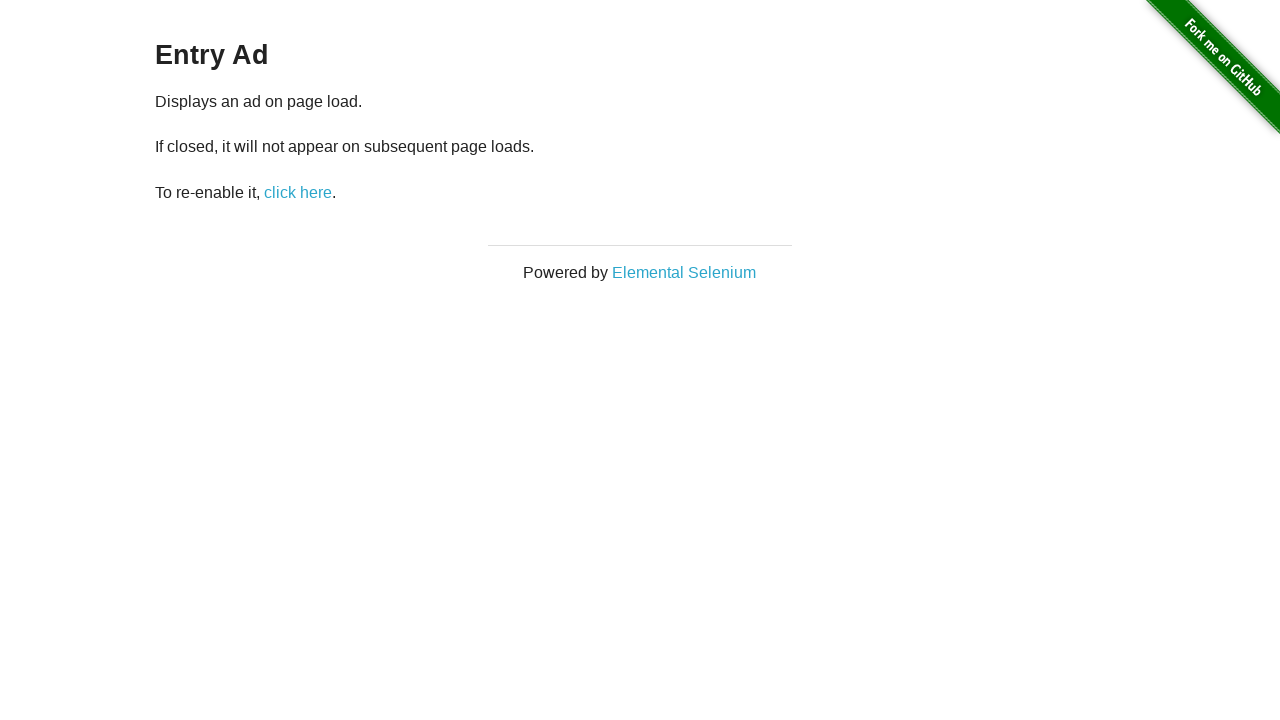

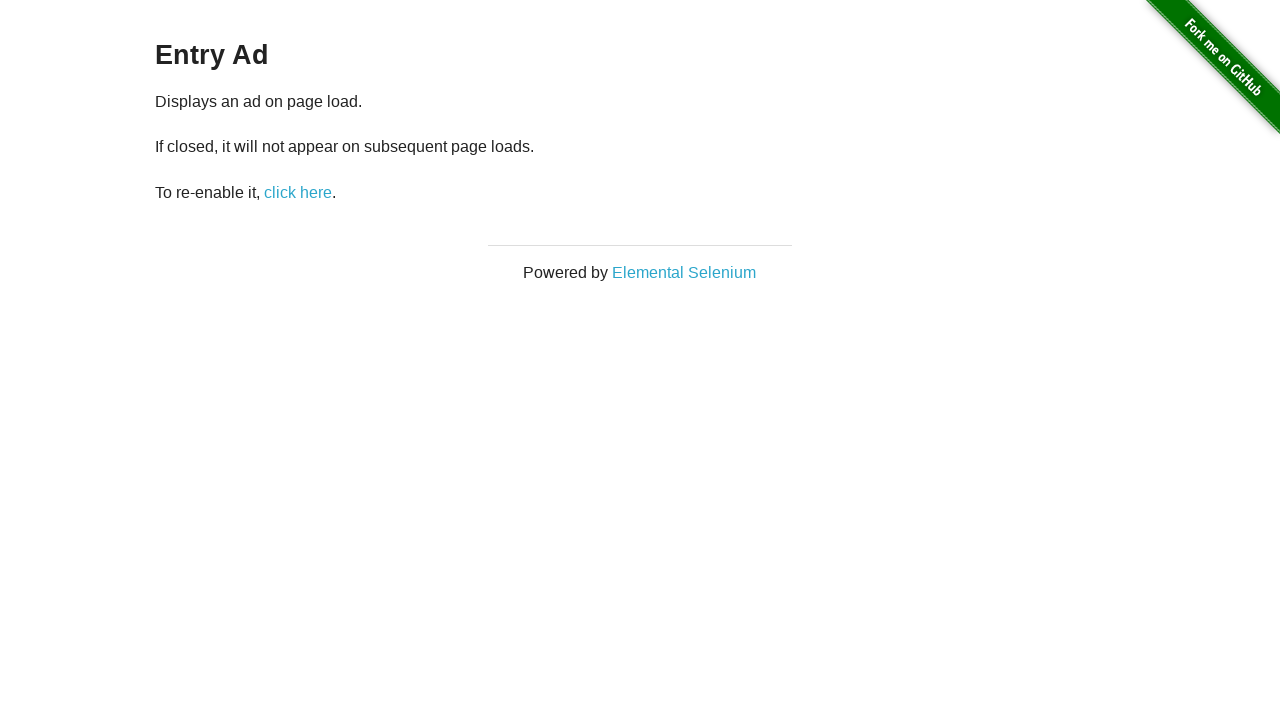